Tests A/B test opt-out by setting the opt-out cookie before navigating to the A/B test page, then verifying the page displays "No A/B Test"

Starting URL: http://the-internet.herokuapp.com

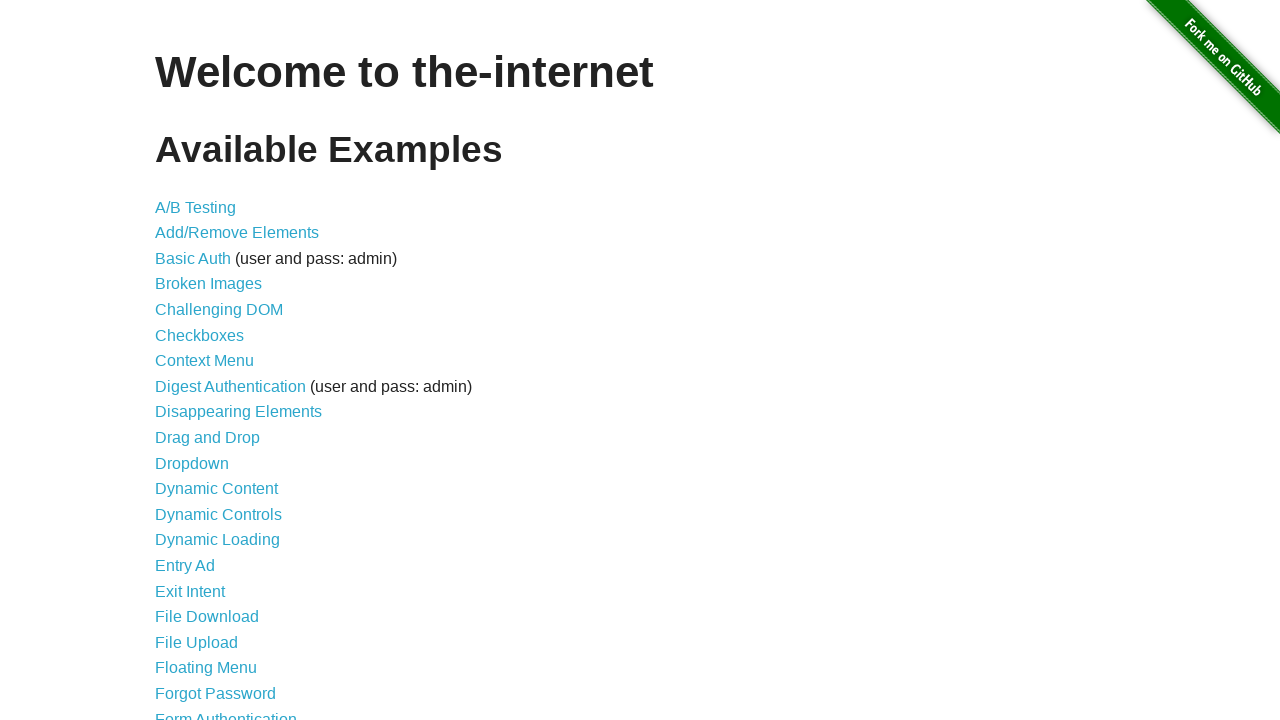

Added optimizelyOptOut cookie with value 'true' to opt out of A/B test
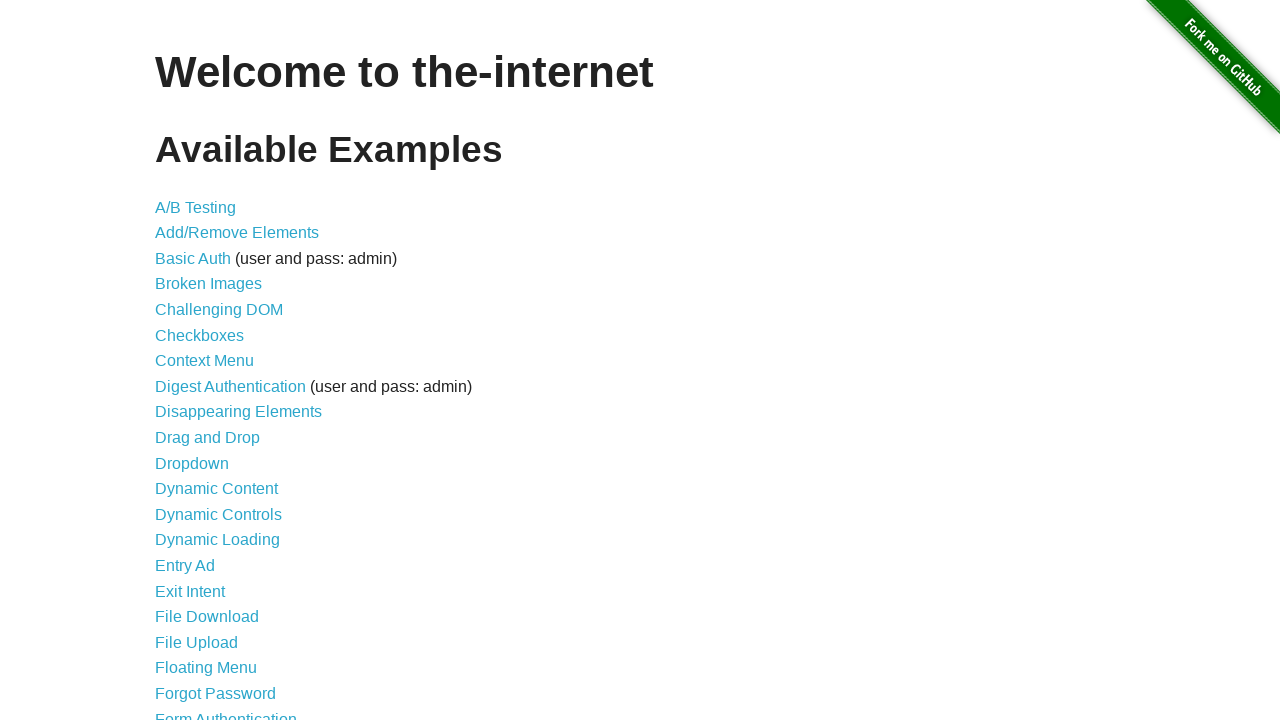

Navigated to A/B test page
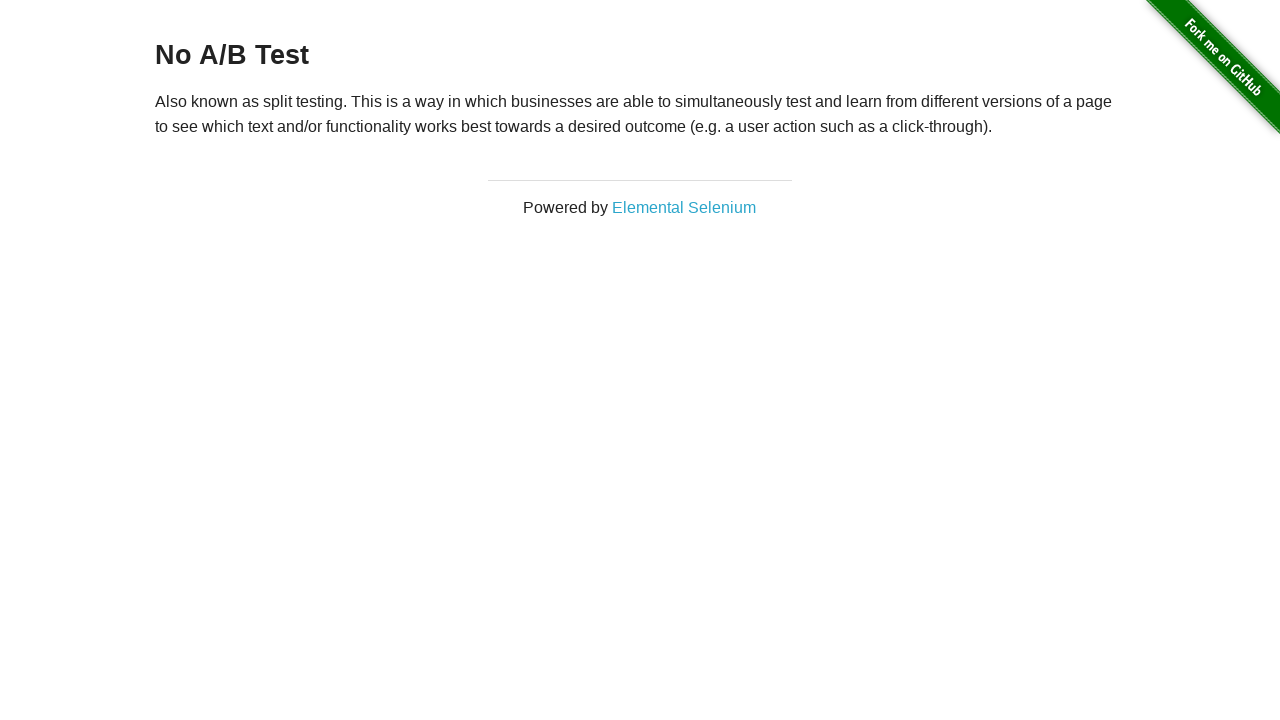

Retrieved heading text from page
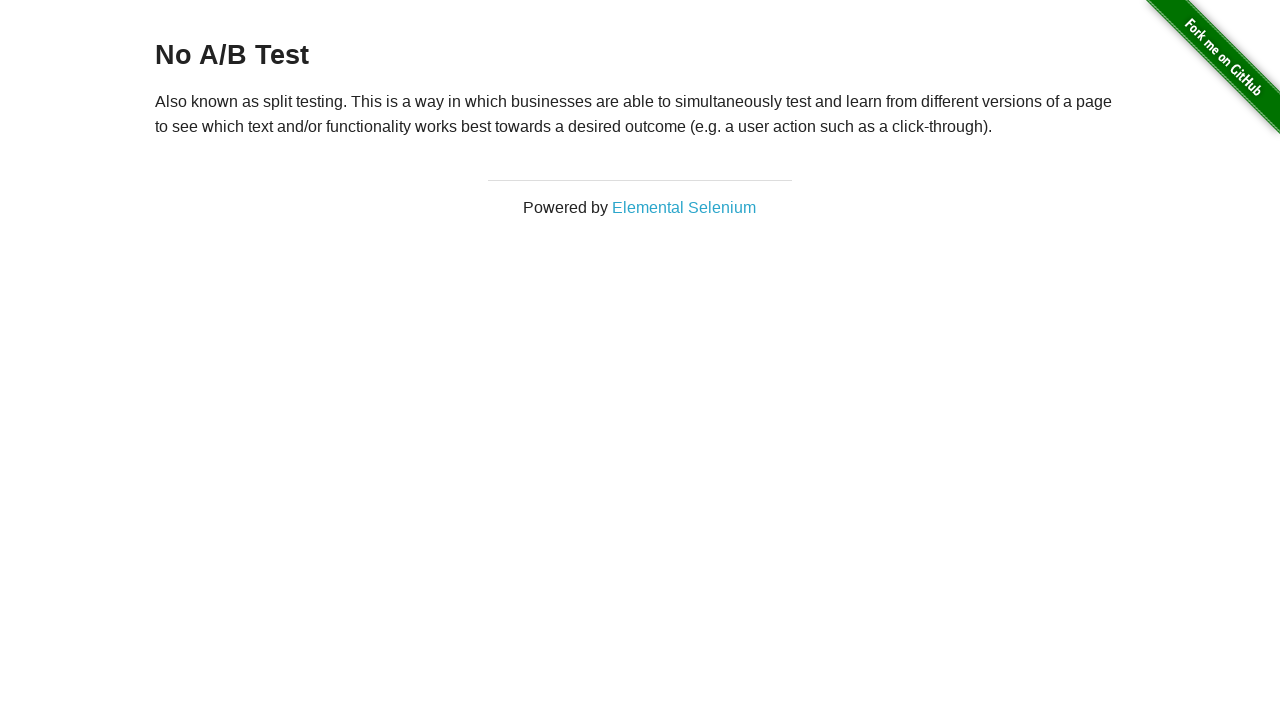

Verified heading displays 'No A/B Test' confirming opt-out cookie works
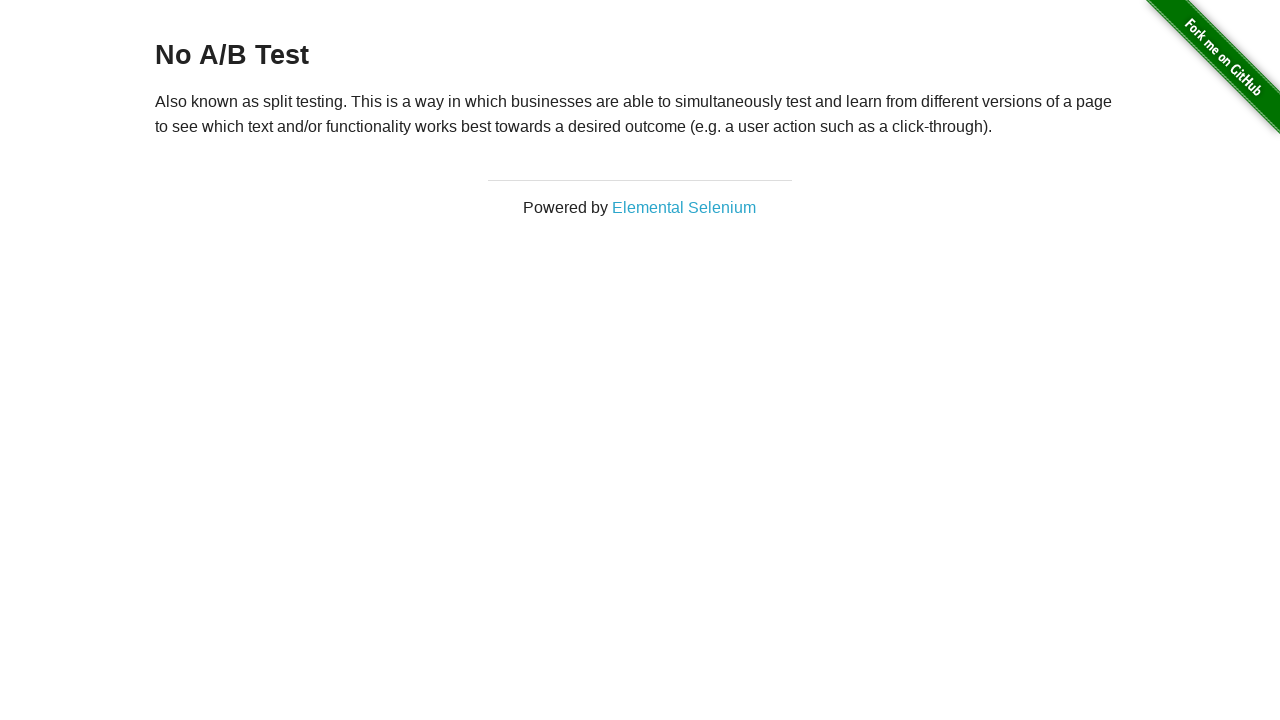

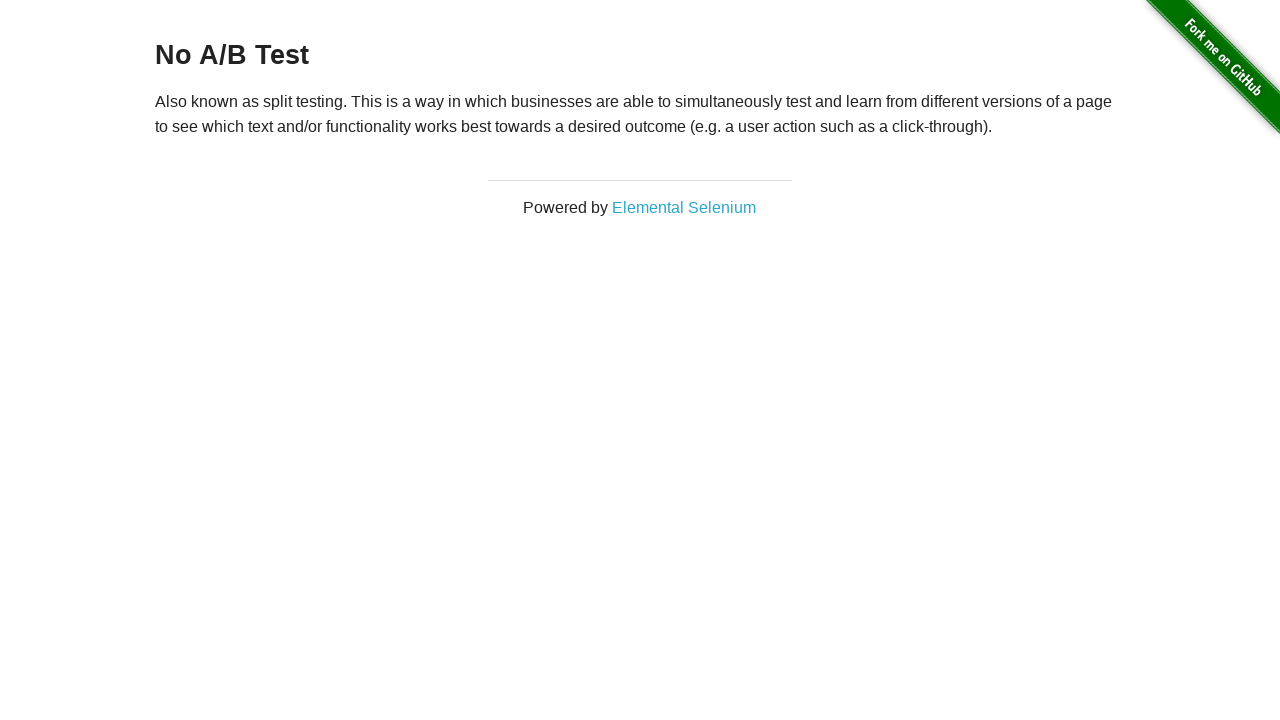